Navigates to a page object example page and verifies the background color CSS properties of the h1 element and a container element.

Starting URL: https://kristinek.github.io/site/examples/po

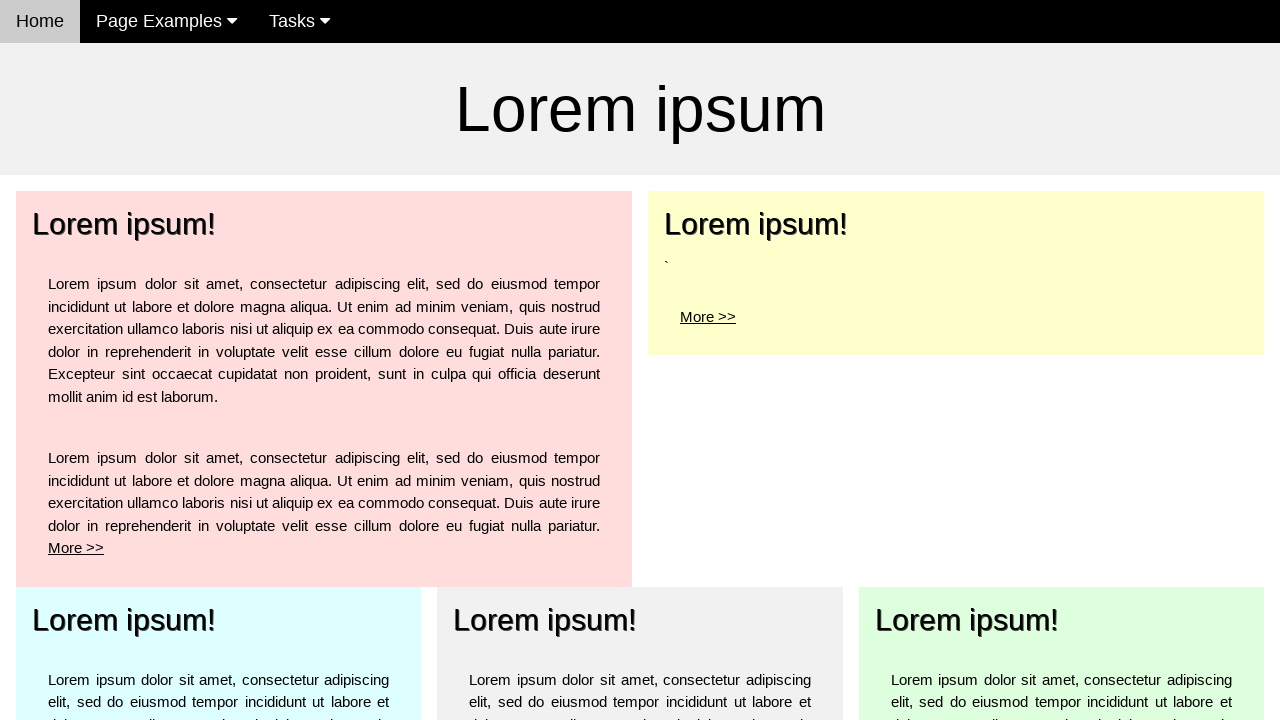

Navigated to page object example page
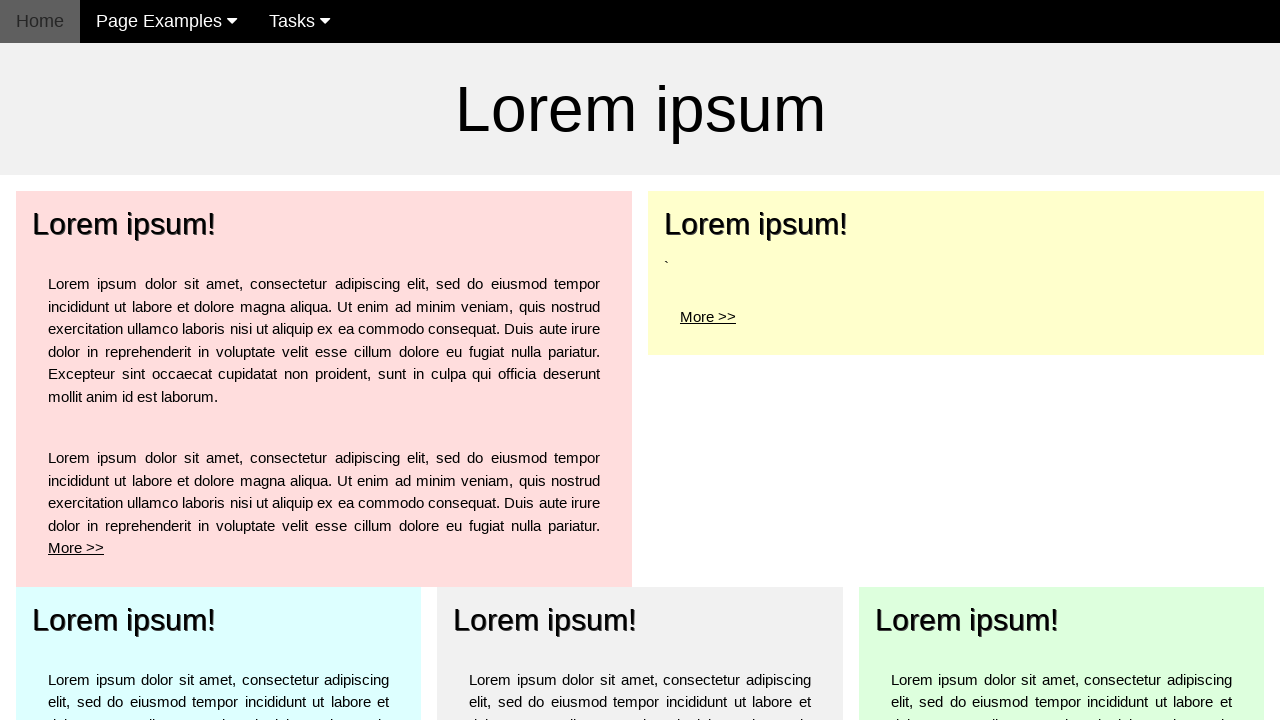

h1 element is visible
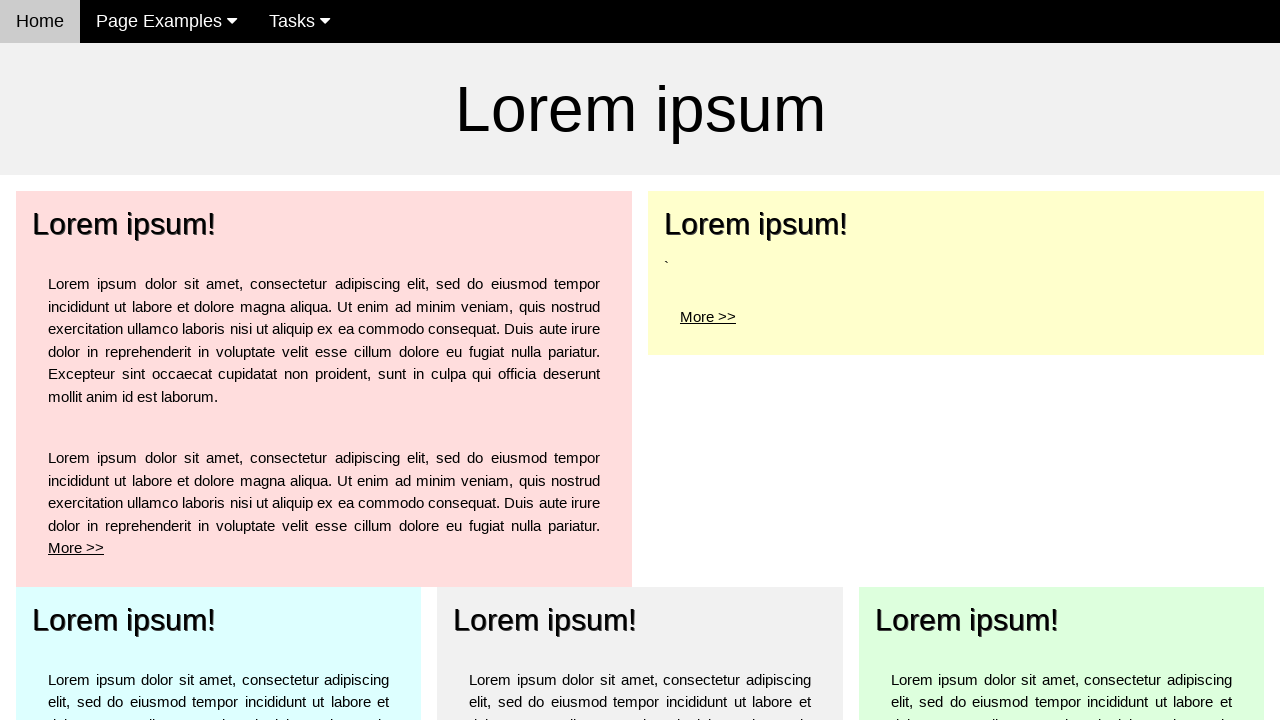

Retrieved h1 background color: rgba(0, 0, 0, 0)
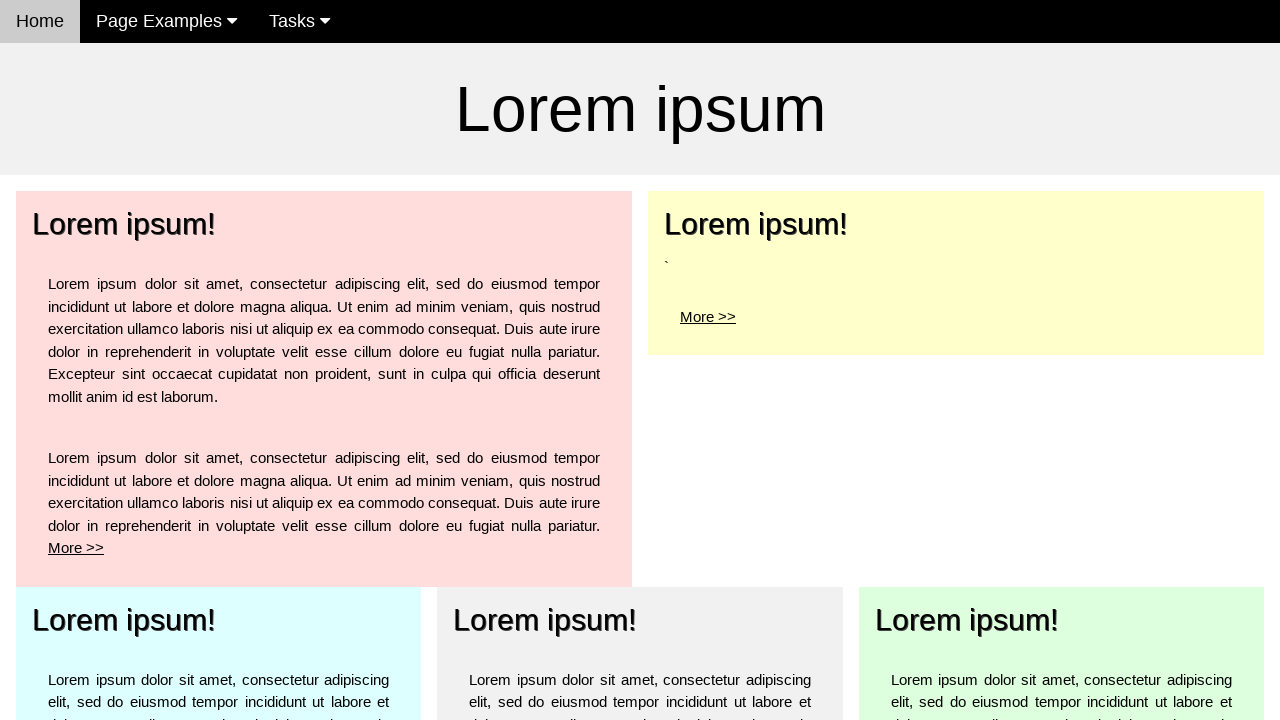

Verified h1 background is transparent
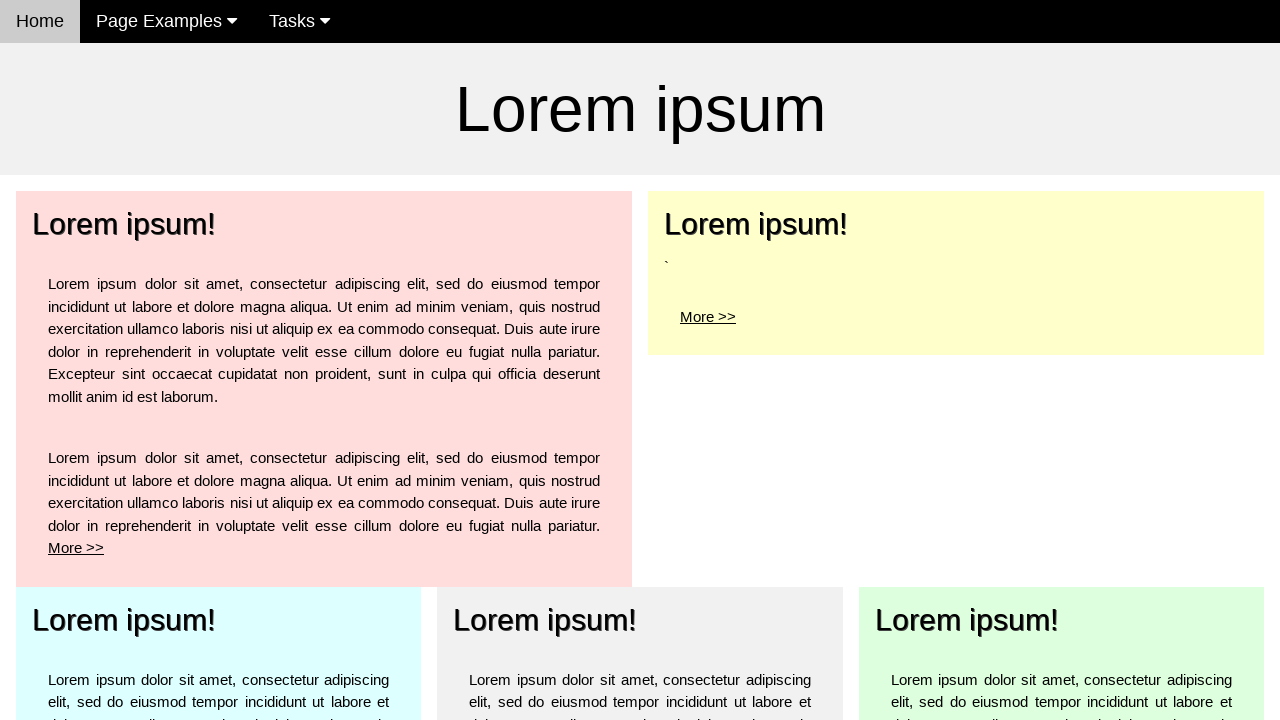

Retrieved container background color: rgb(241, 241, 241)
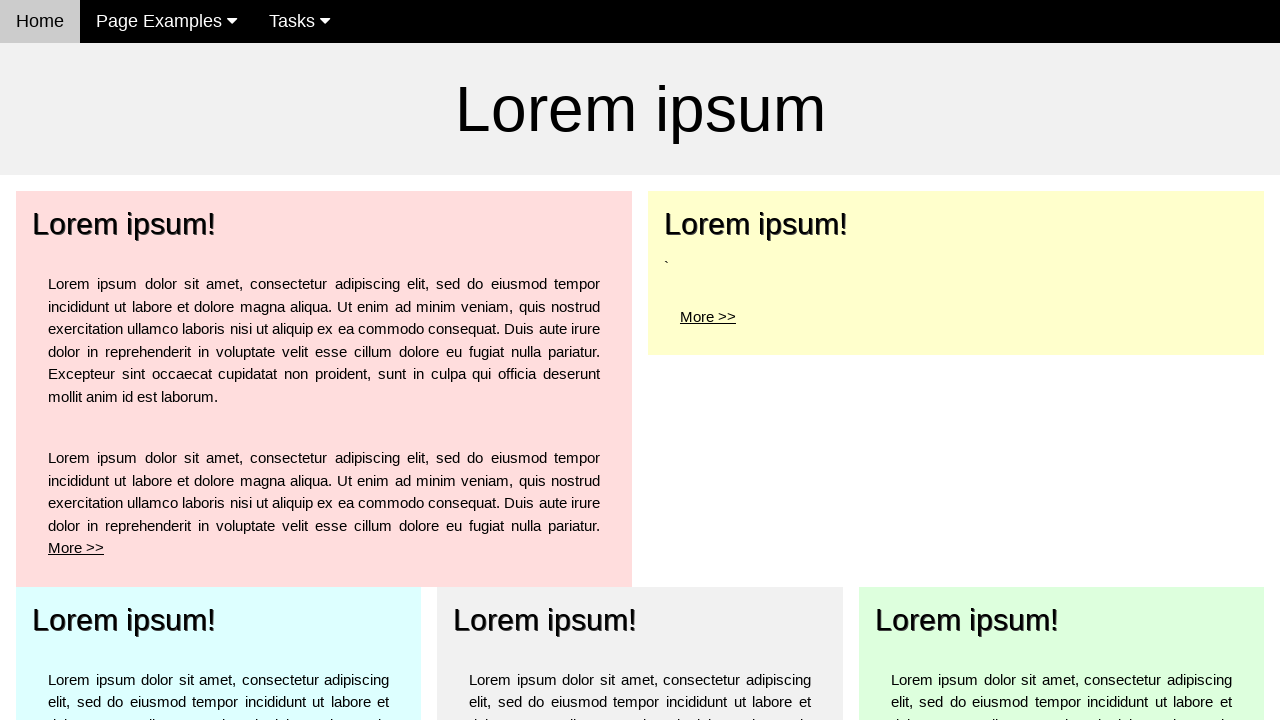

Verified container background is light grey
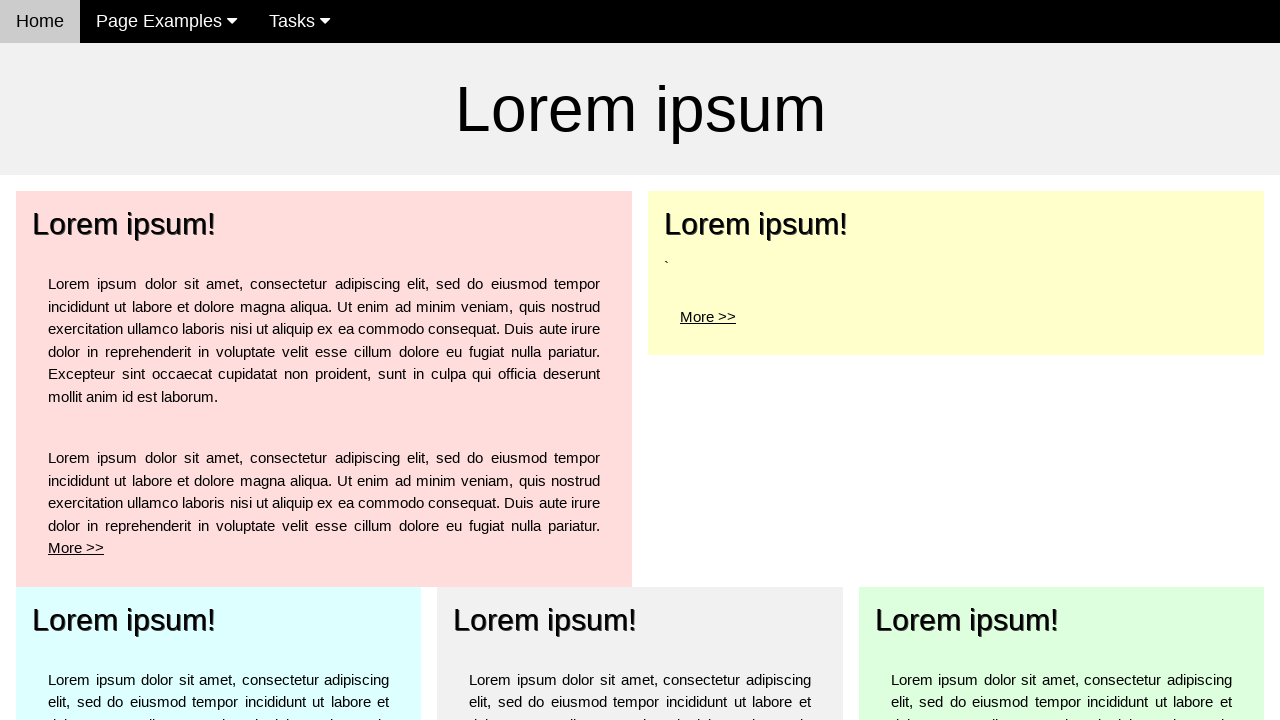

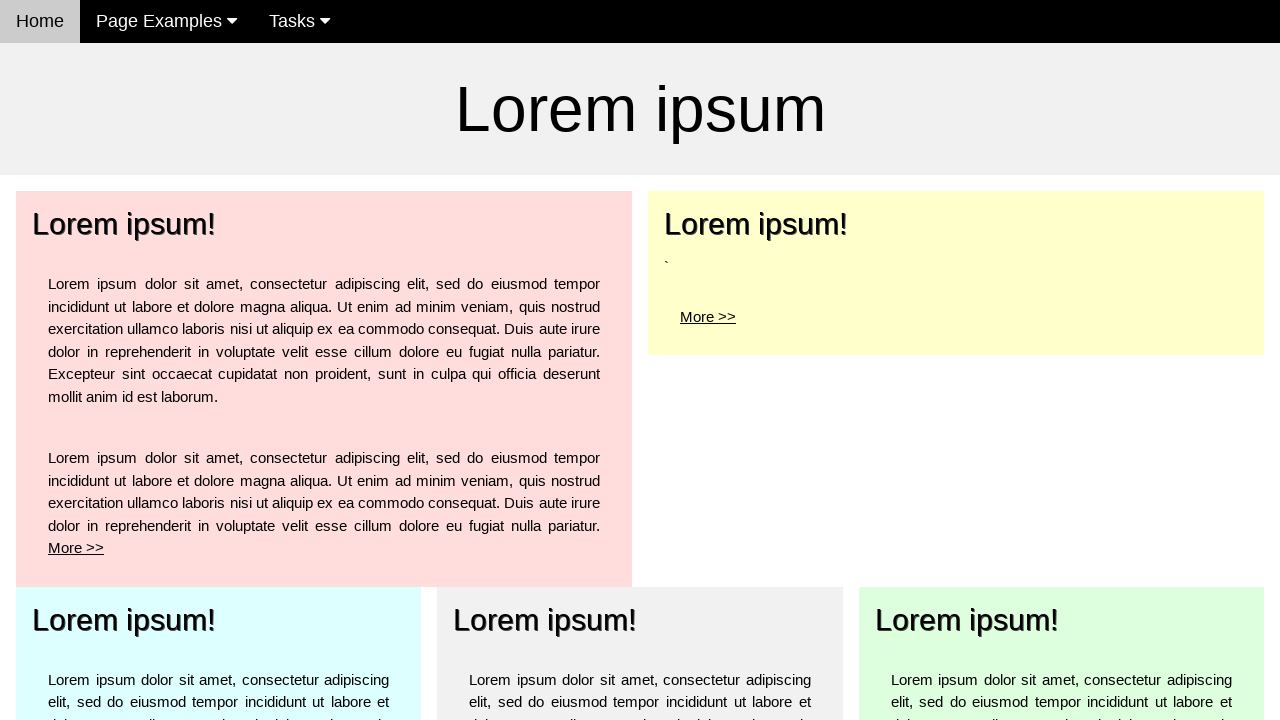